Tests drag and drop functionality by dragging an element onto a drop target and verifying the drop zone text changes to "Dropped!"

Starting URL: https://demoqa.com/droppable

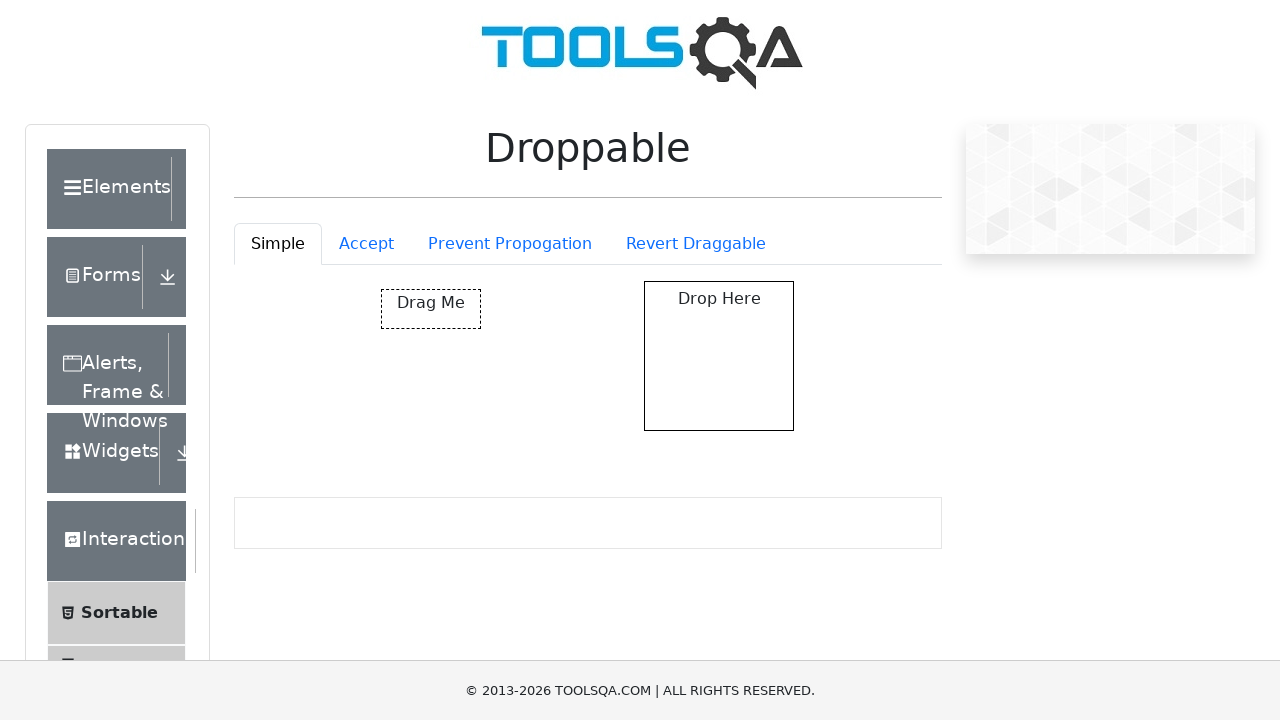

Navigated to droppable test page
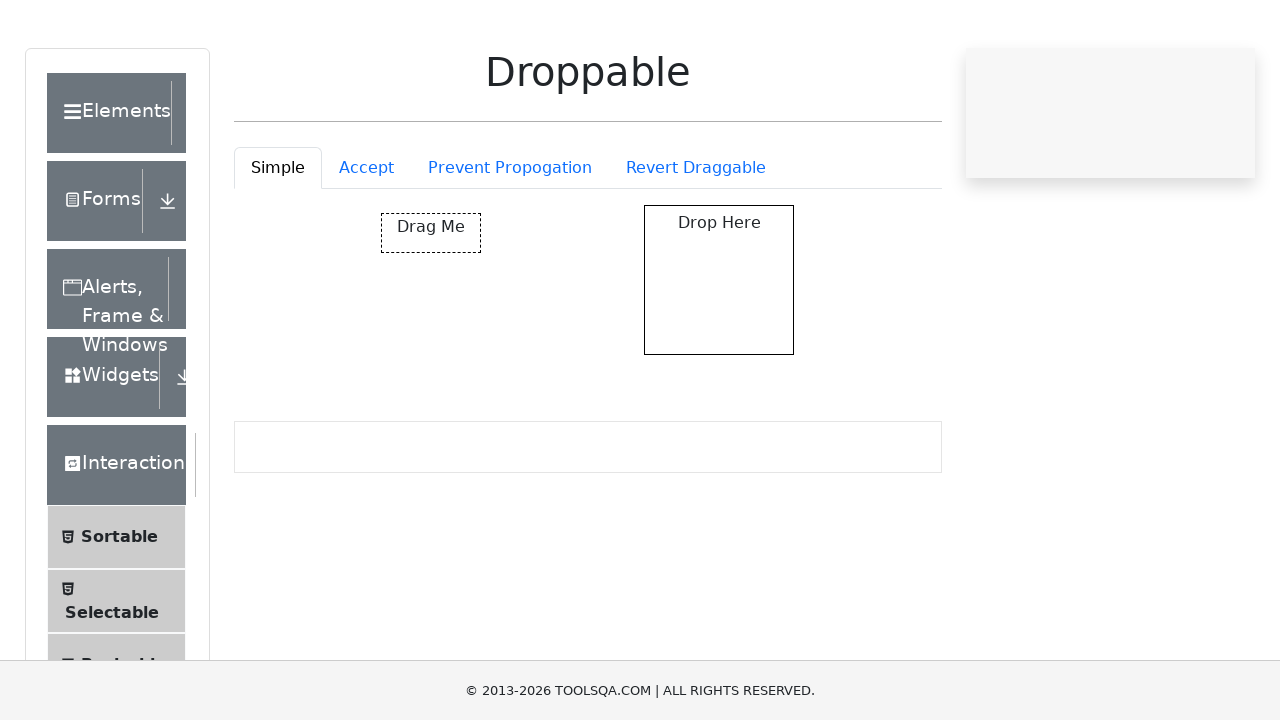

Located draggable element
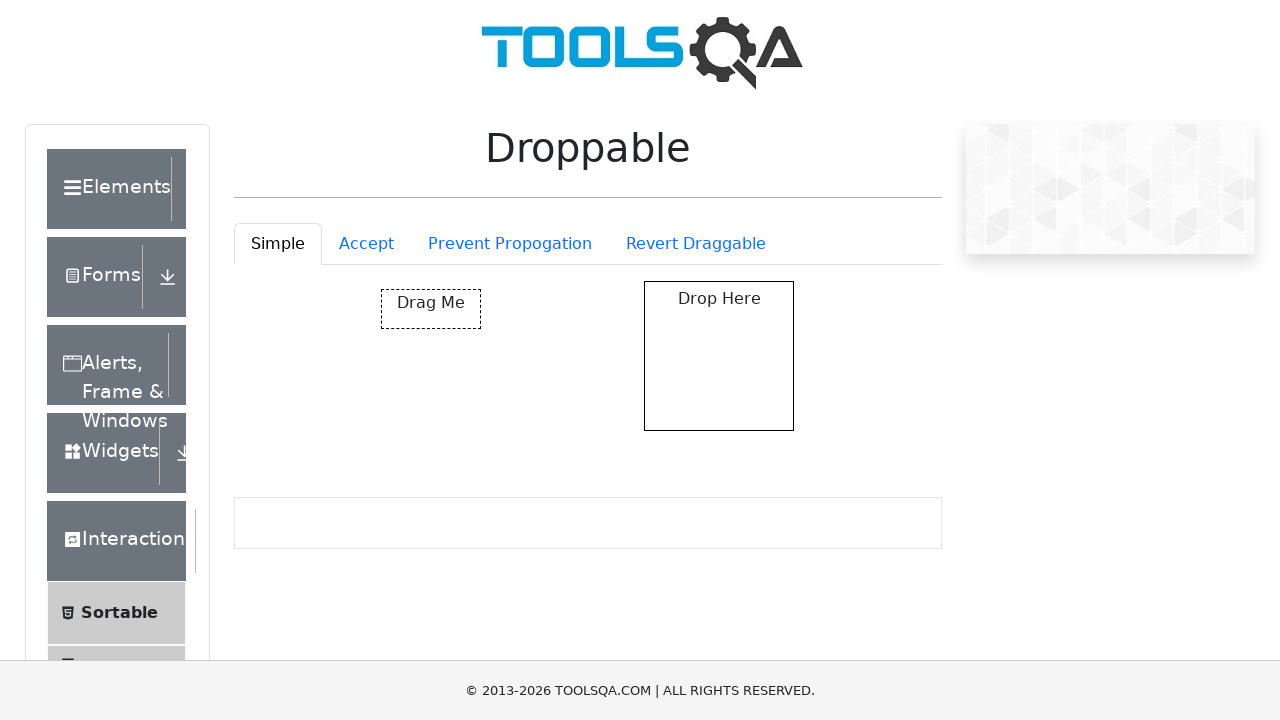

Located drop target element
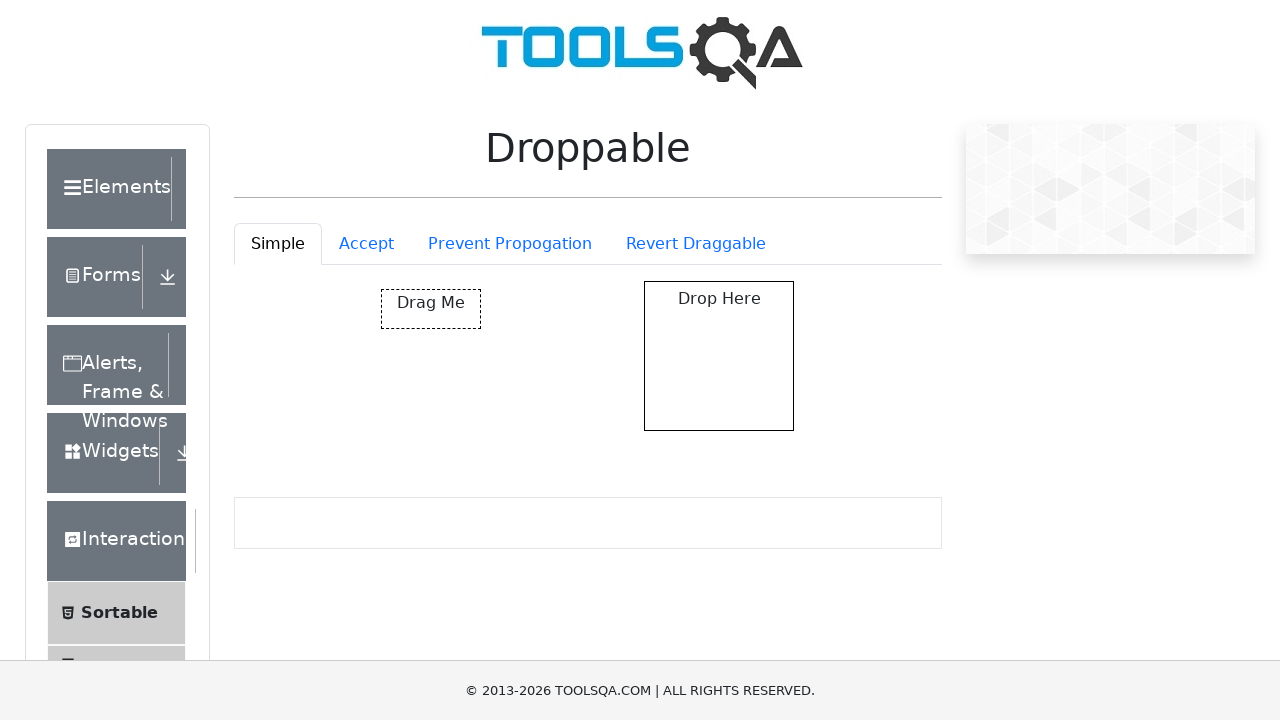

Dragged 'Drag me' element onto drop target at (719, 356)
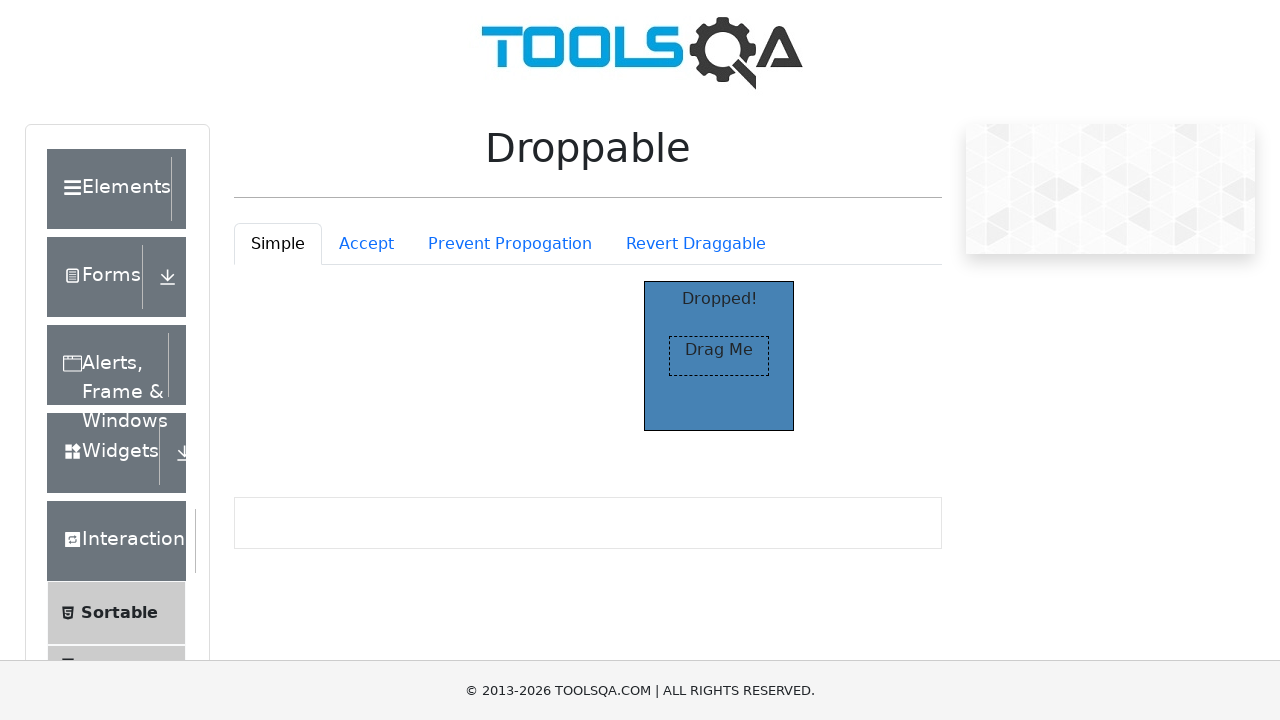

Drop zone text changed to 'Dropped!' - drag and drop successful
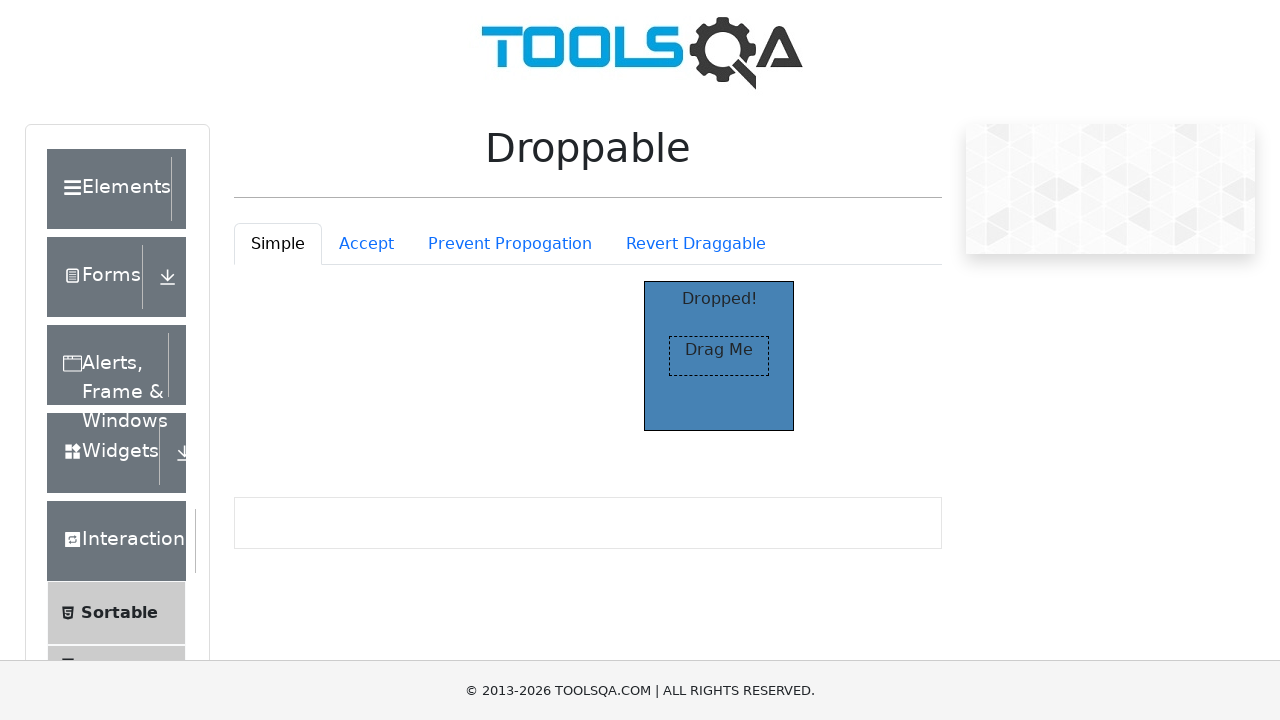

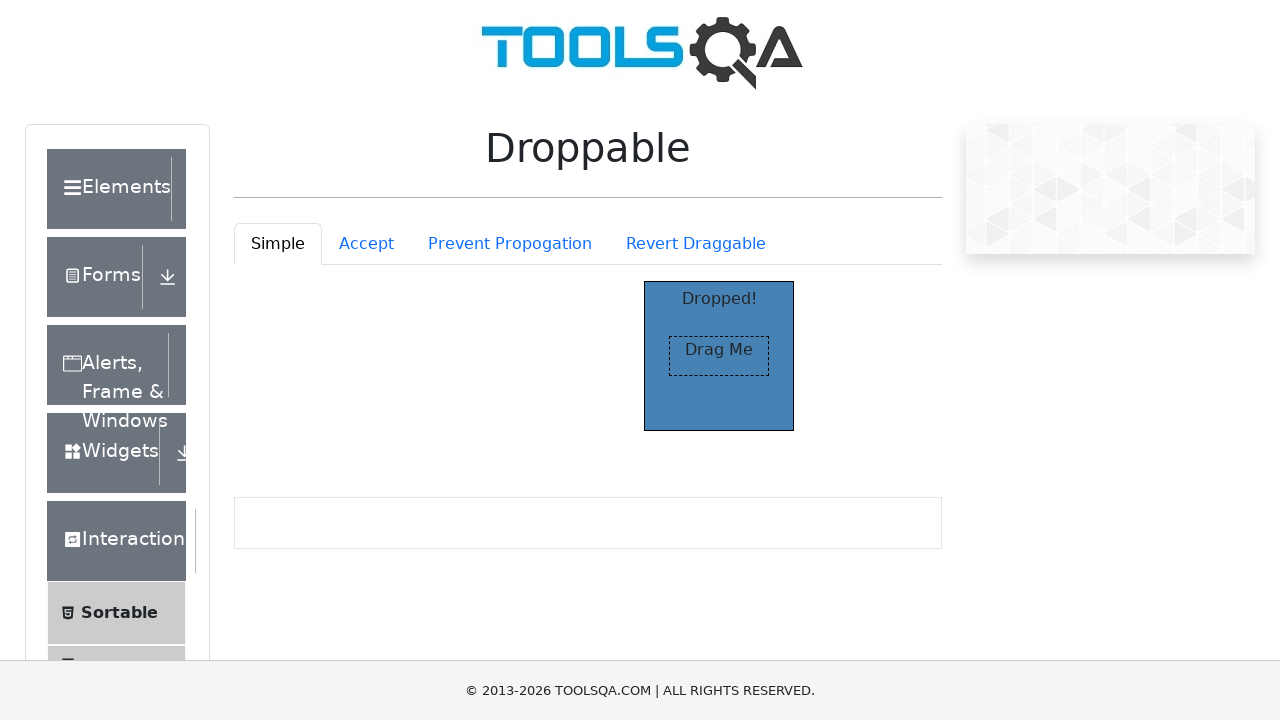